Tests drag and drop functionality on jQuery UI demo page by dragging an element from source to target within an iframe

Starting URL: https://jqueryui.com/droppable/

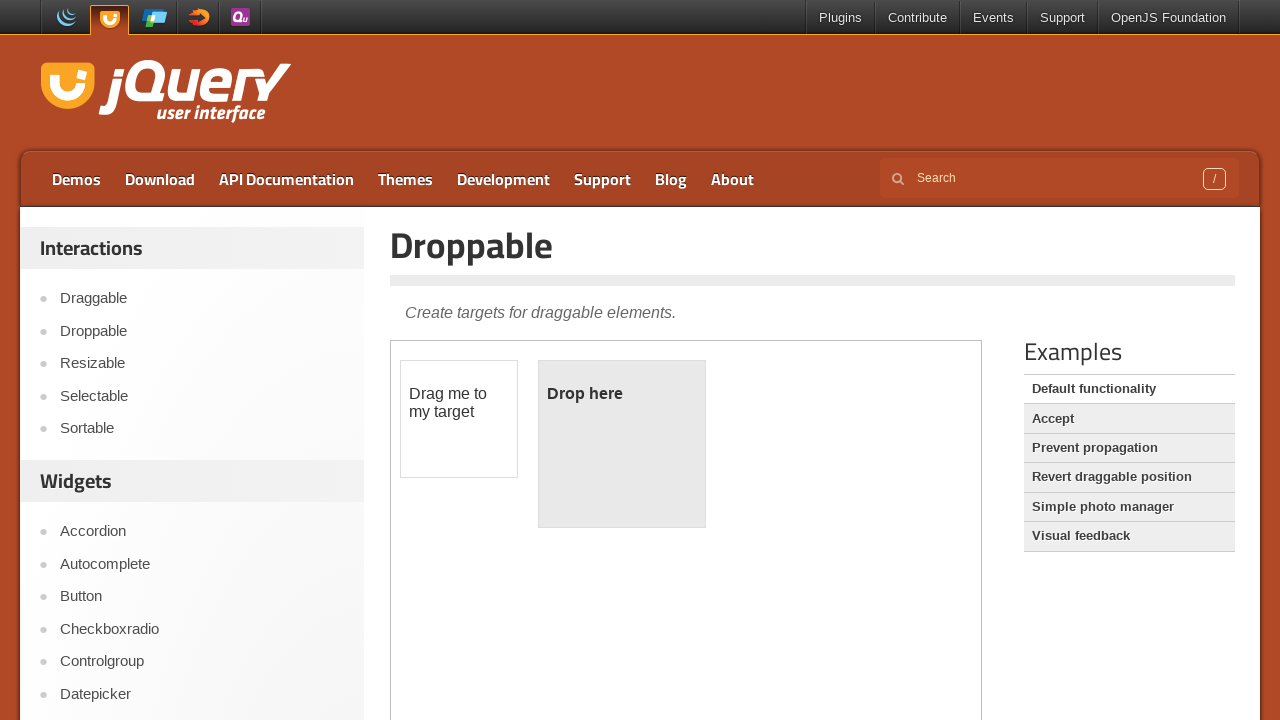

Located the iframe containing the drag and drop demo
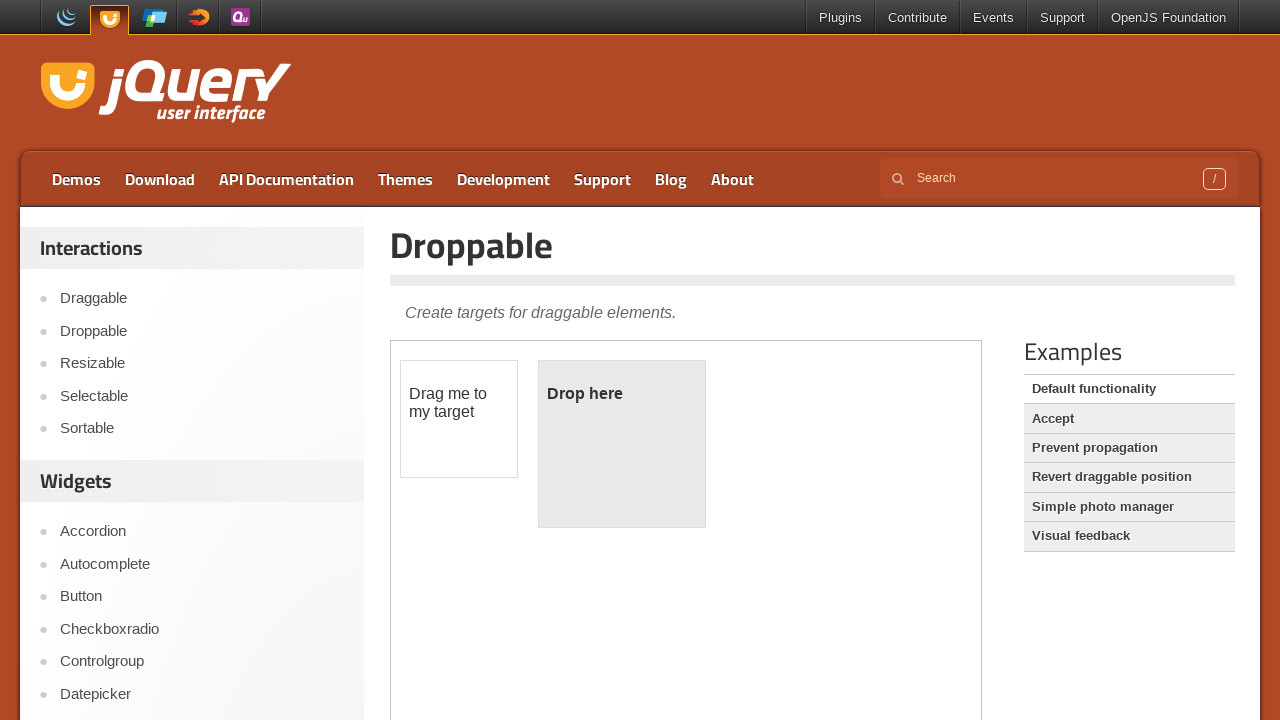

Retrieved initial text from droppable target: 'Drop here'
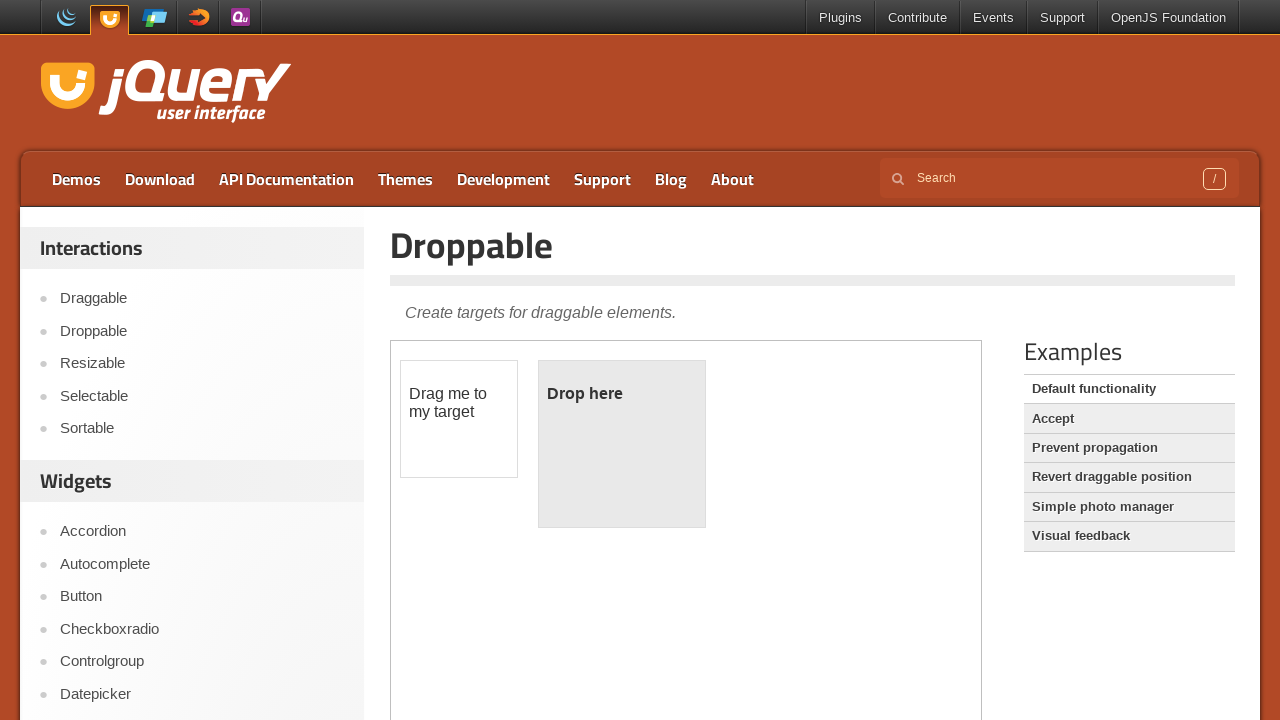

Located the draggable source element
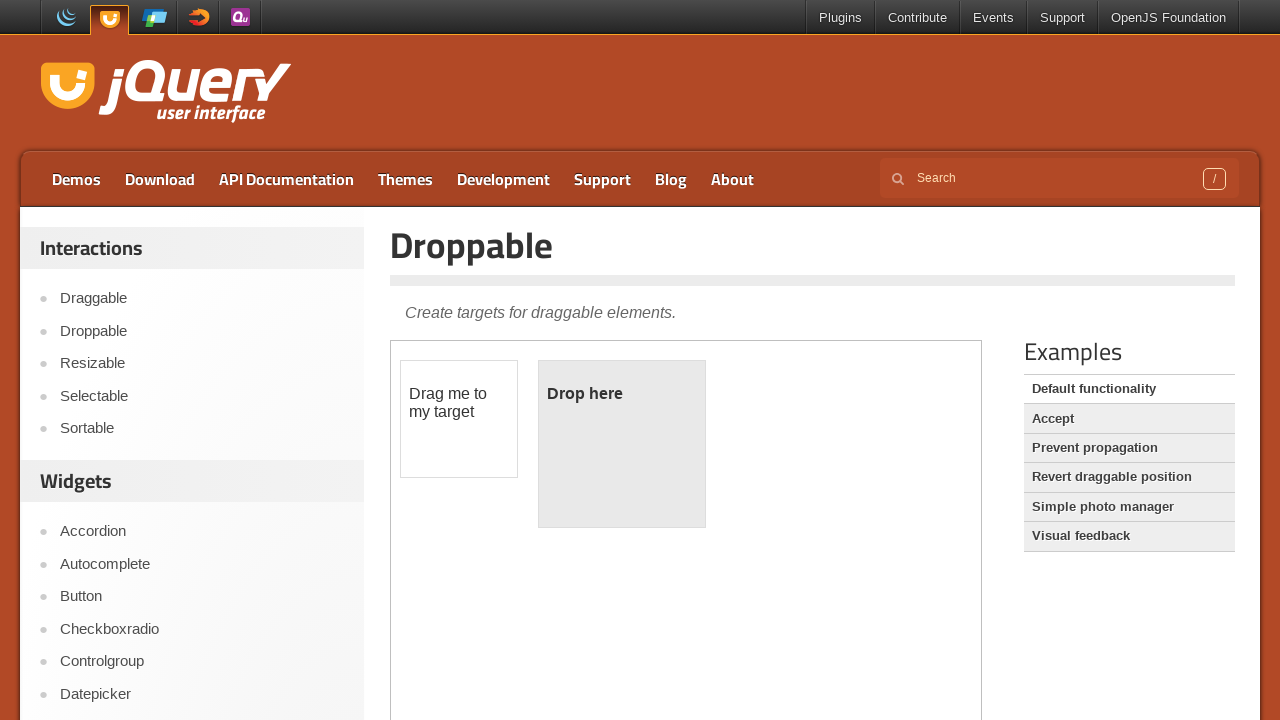

Located the droppable target element
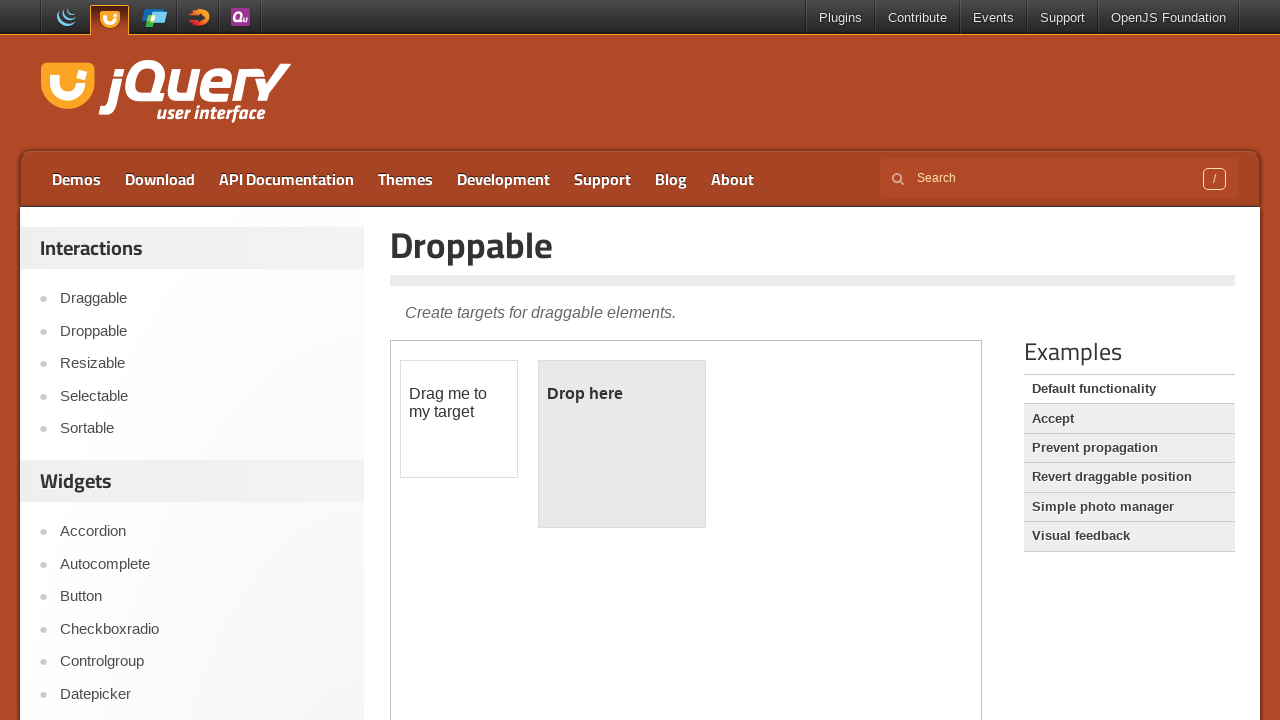

Dragged the source element to the target element at (622, 444)
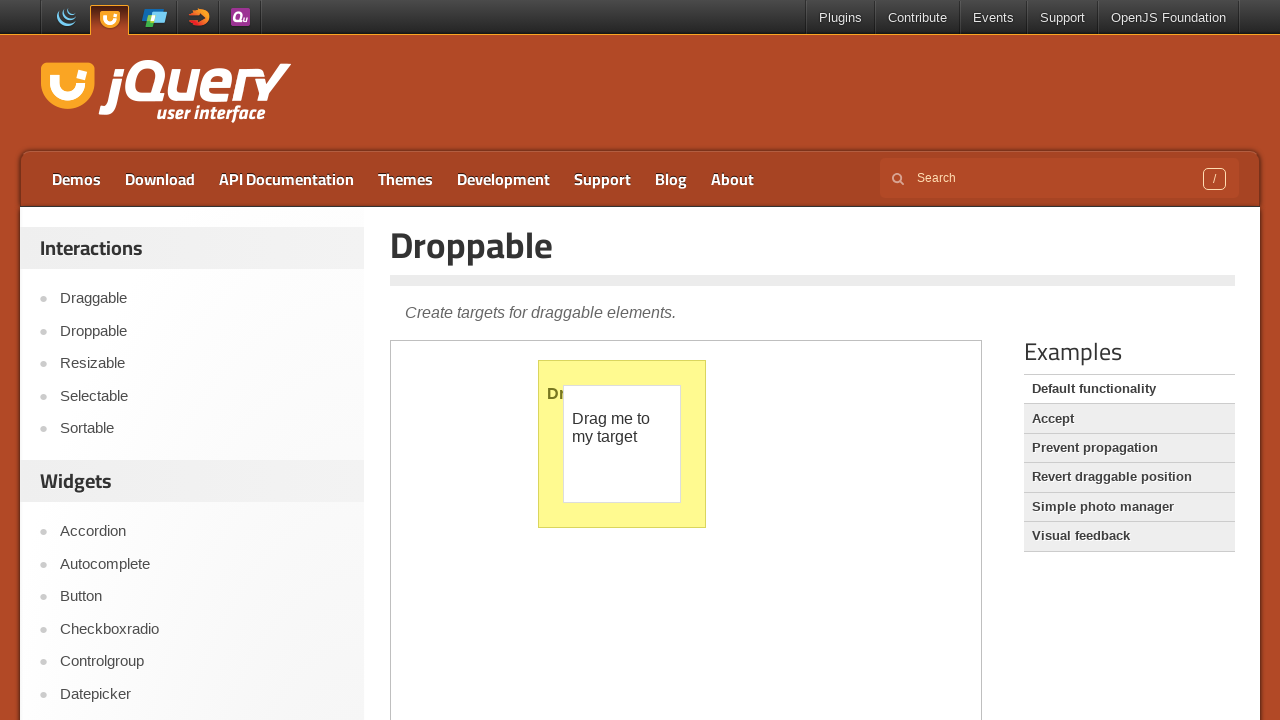

Retrieved final text from droppable target after drag and drop: 'Dropped!'
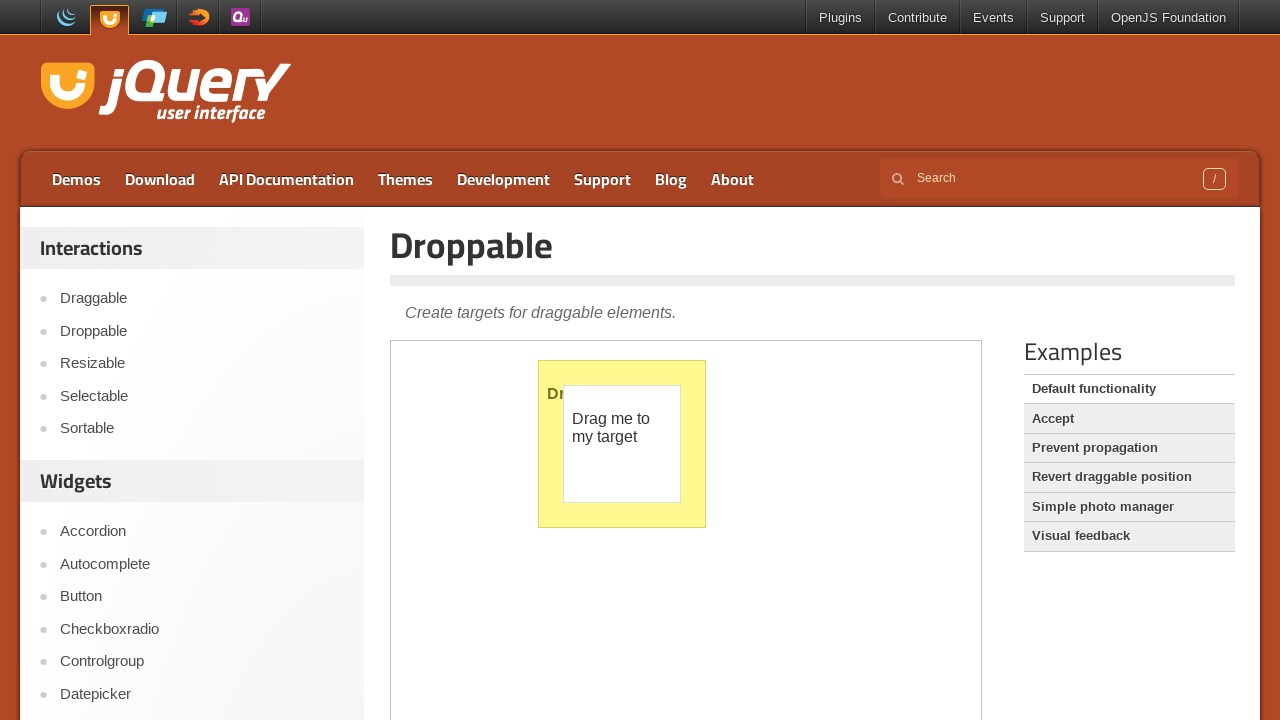

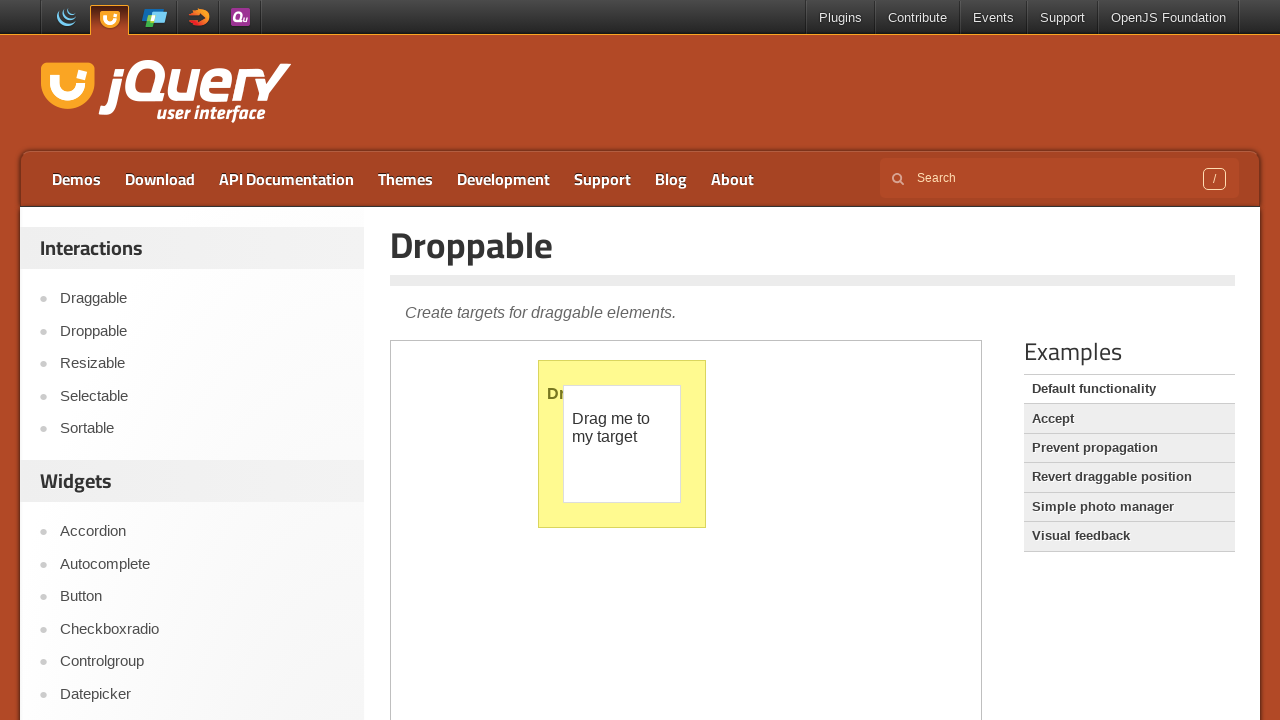